Tests clicking a confirm alert button and verifying the browser handles the confirmation dialog

Starting URL: https://rahulshettyacademy.com/AutomationPractice/

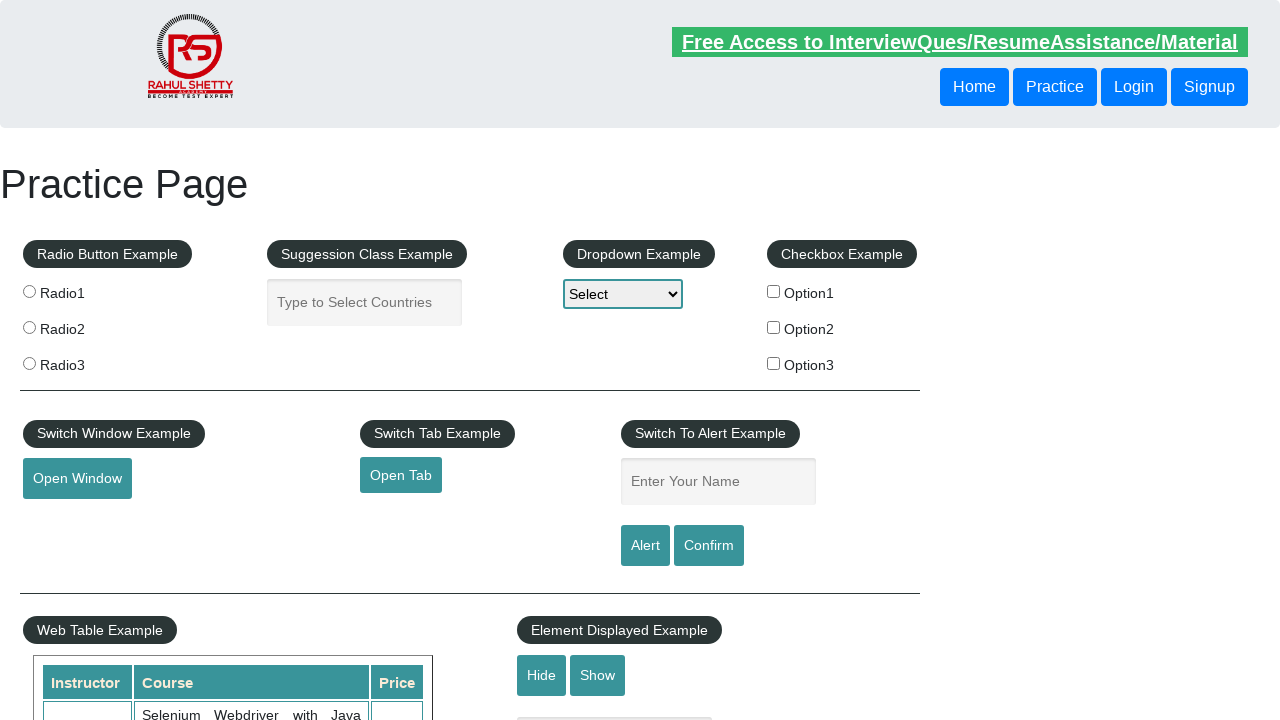

Hid blinking text element using JavaScript
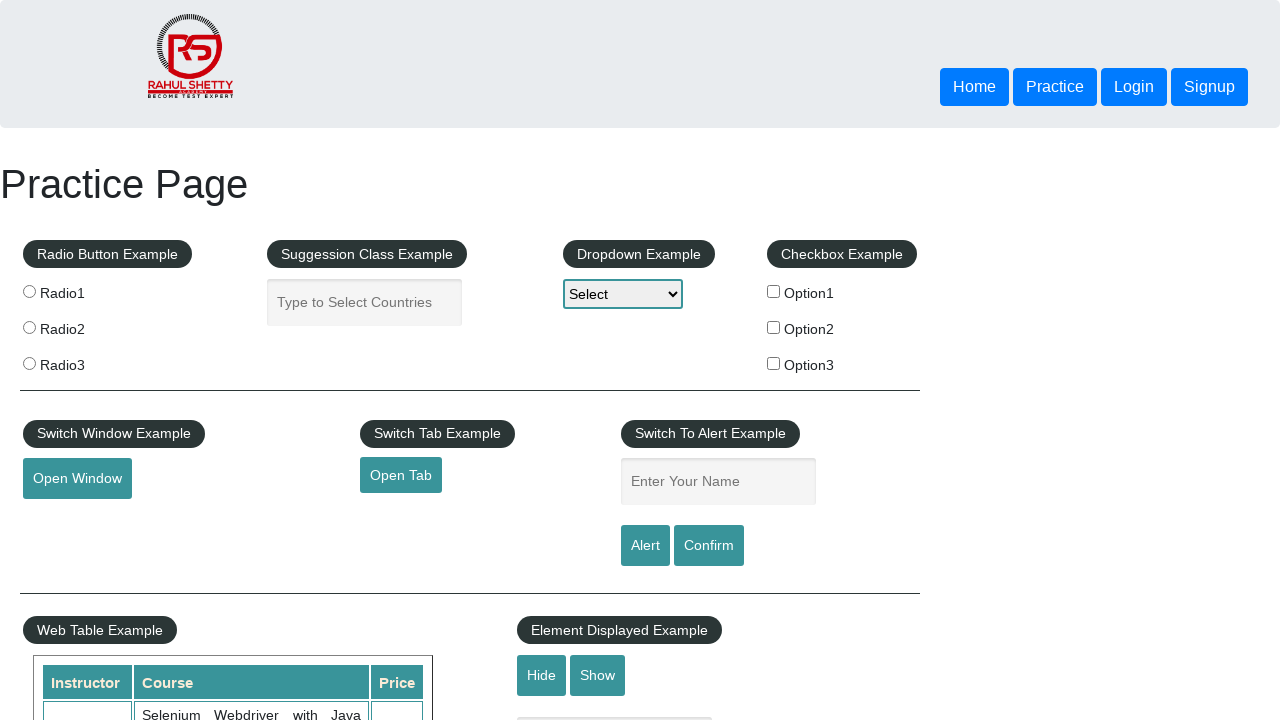

Set up dialog handler to automatically accept confirmation dialogs
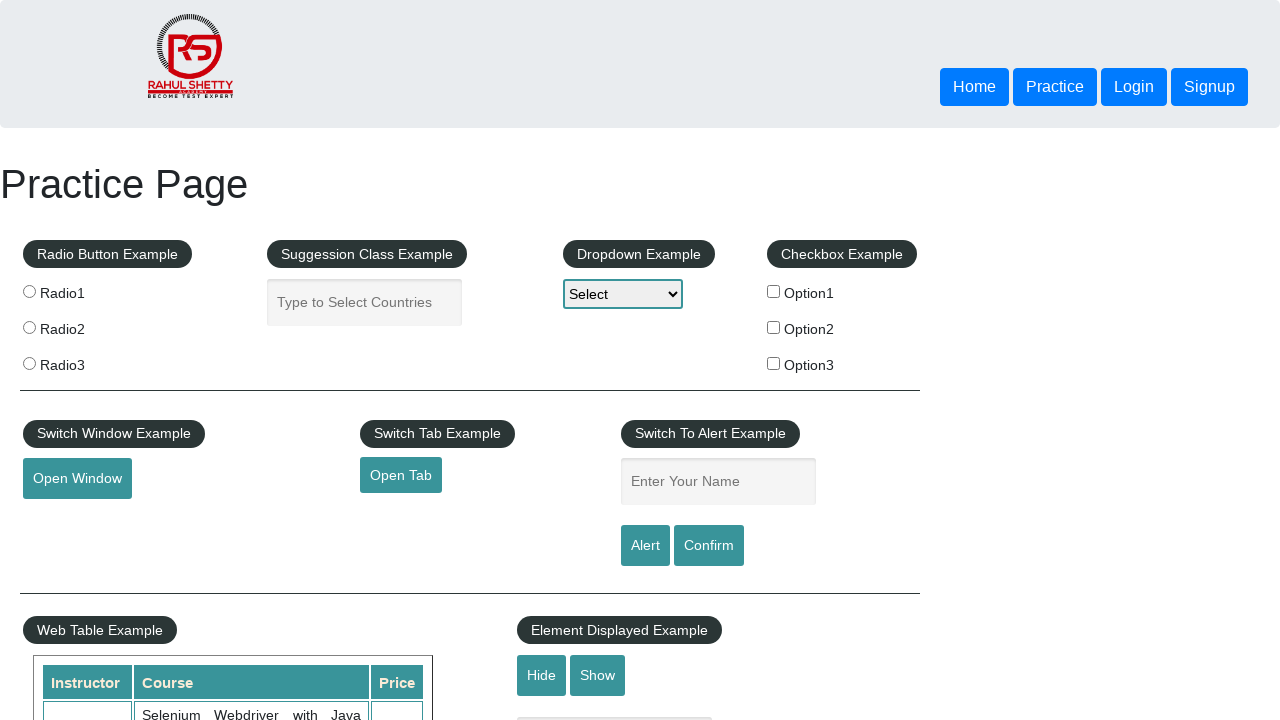

Clicked confirm button to trigger the alert dialog at (709, 546) on input[value='Confirm']
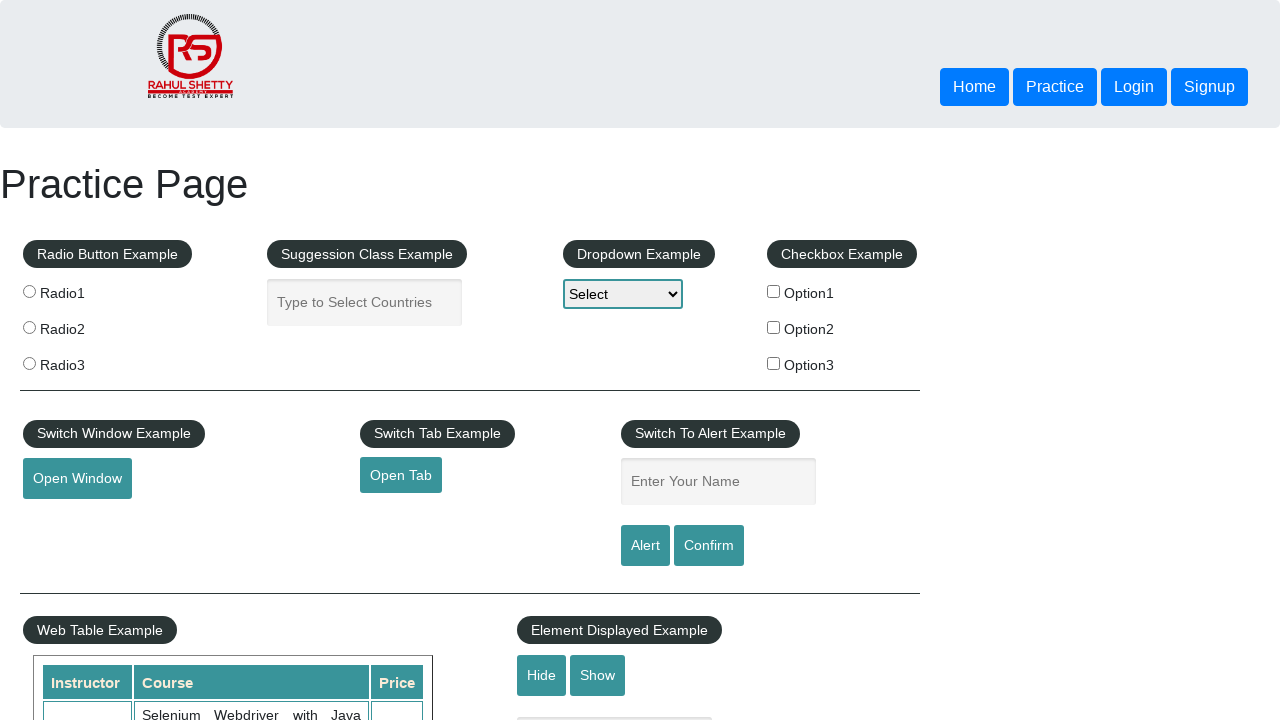

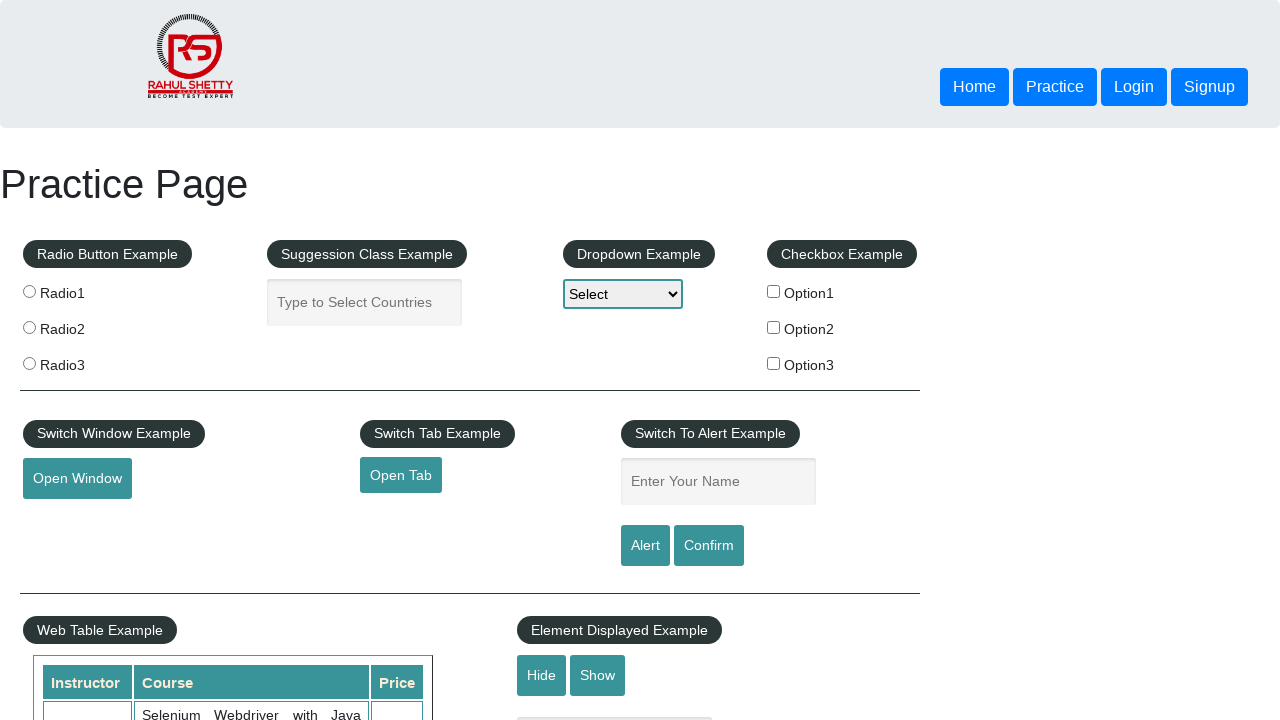